Tests adding a todo item to a sample todo application by entering text in the input field and pressing Enter, then verifying the todo was added.

Starting URL: https://lambdatest.github.io/sample-todo-app/

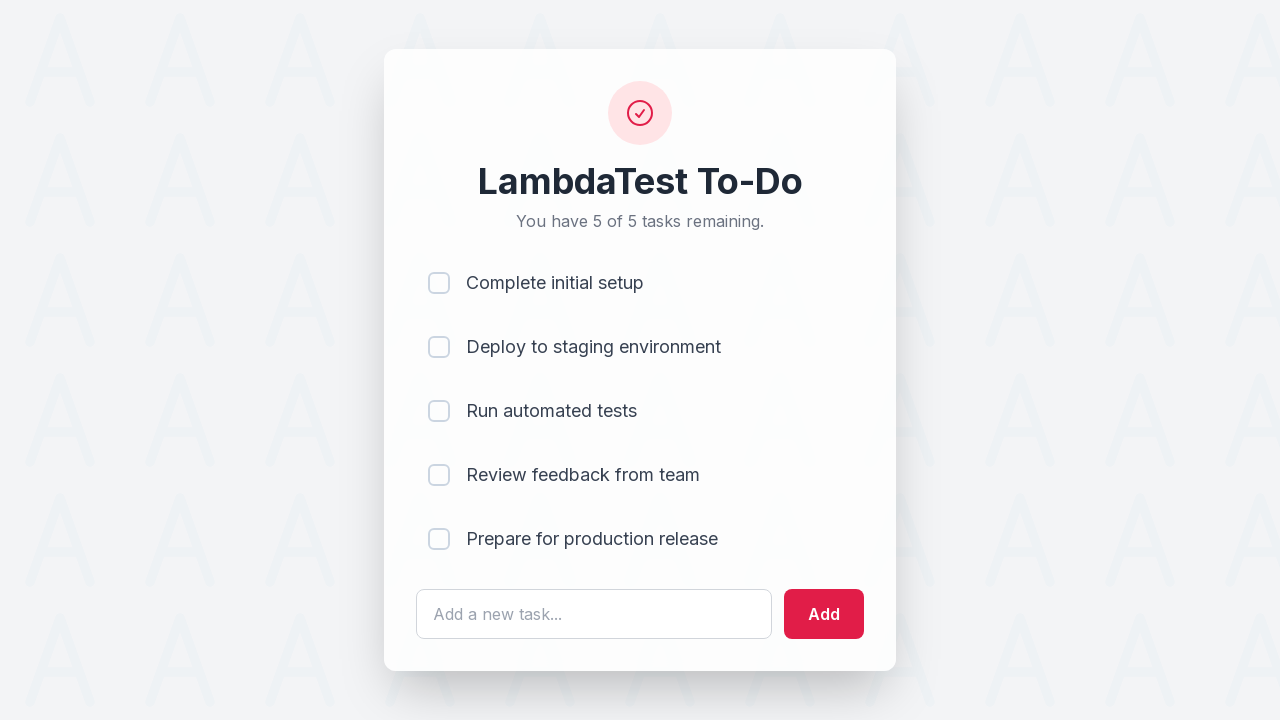

Filled todo input field with 'Learn Selenium' on #sampletodotext
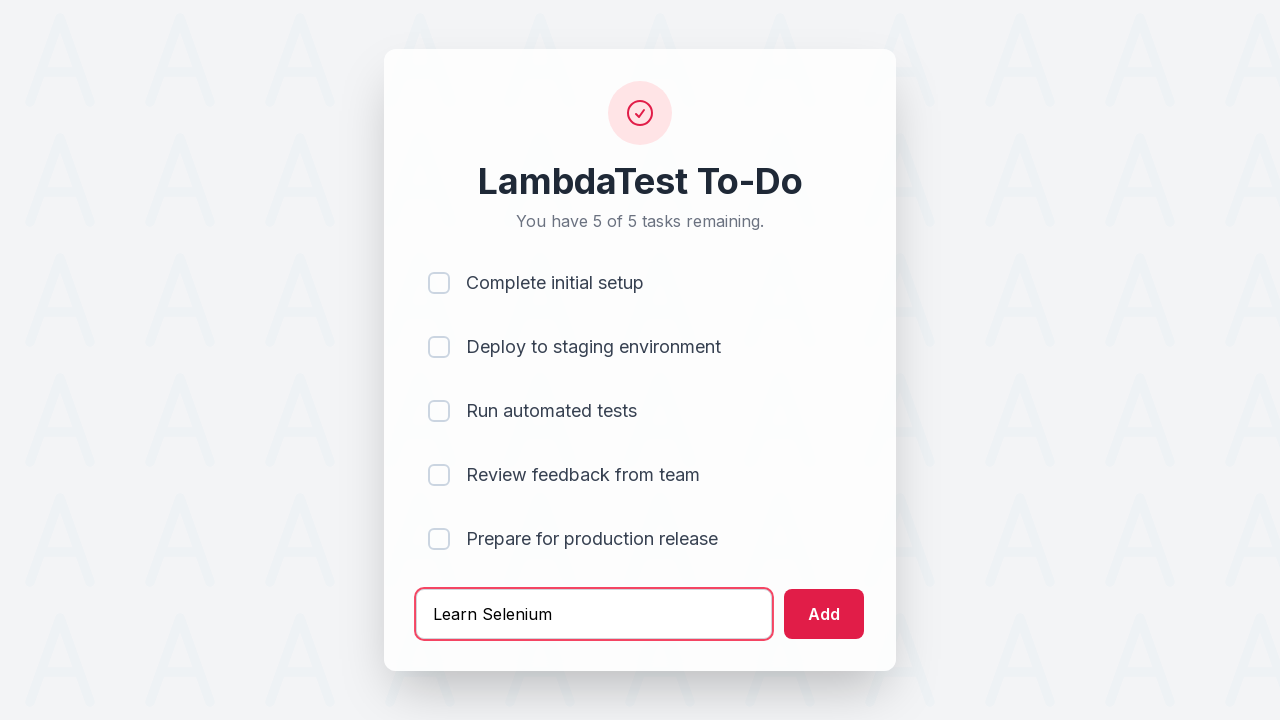

Pressed Enter to submit the todo item on #sampletodotext
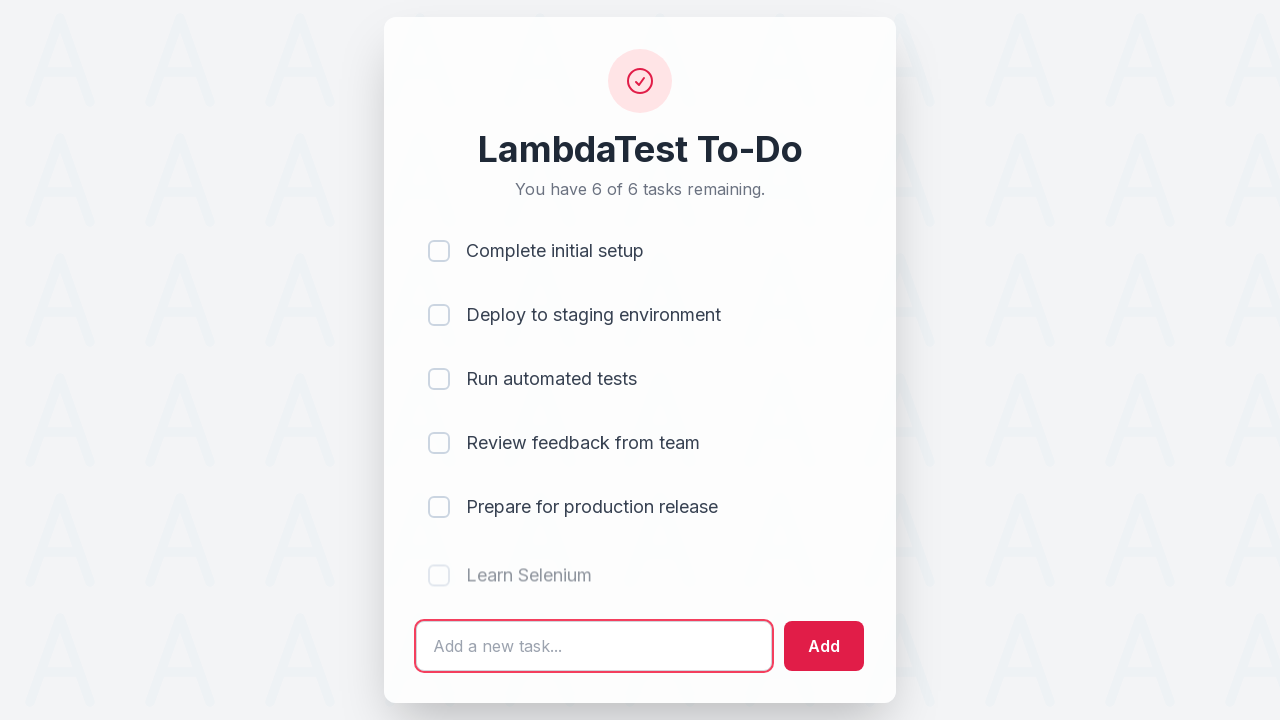

Verified todo item was added to the list
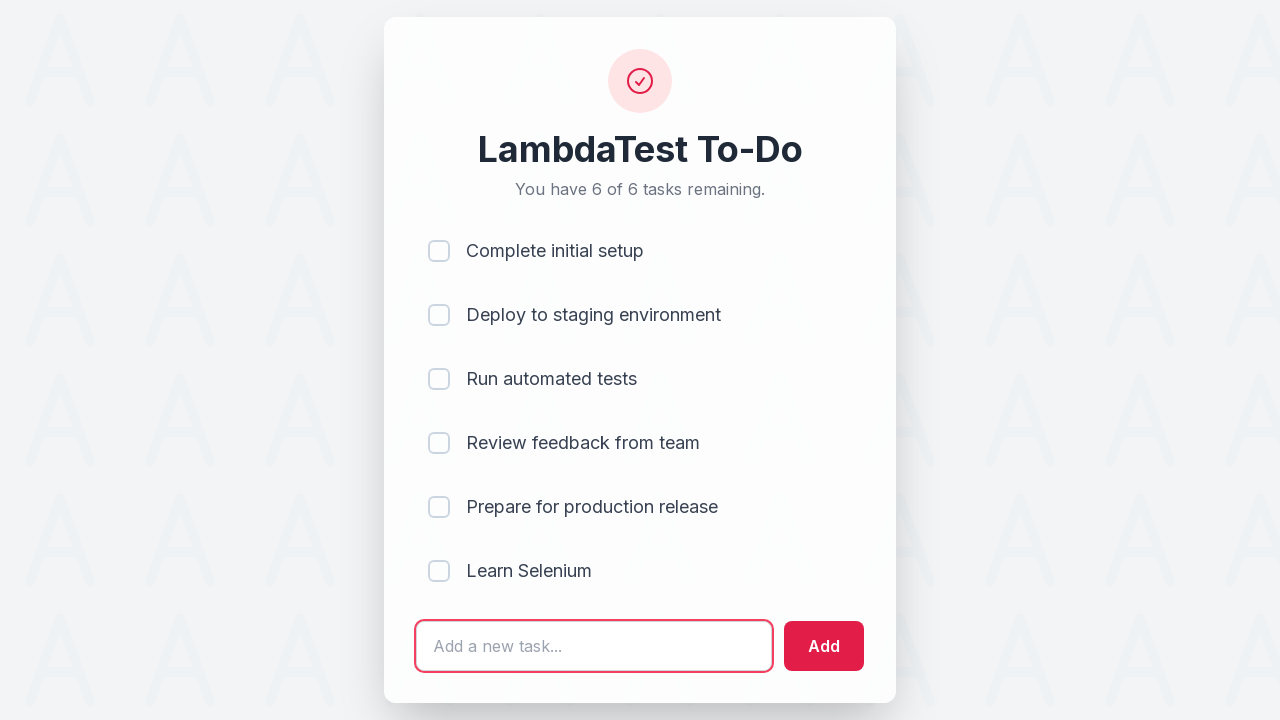

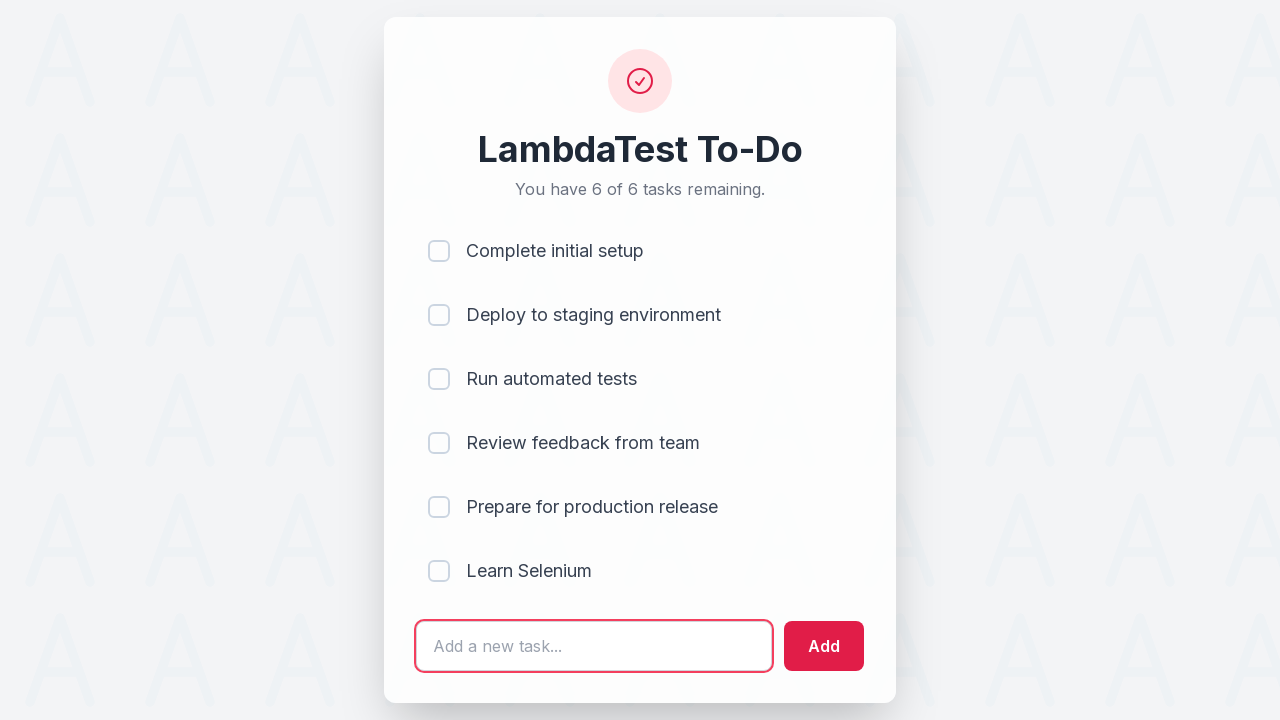